Tests modal functionality by opening a modal dialog and then closing it using the close button

Starting URL: https://formy-project.herokuapp.com/modal

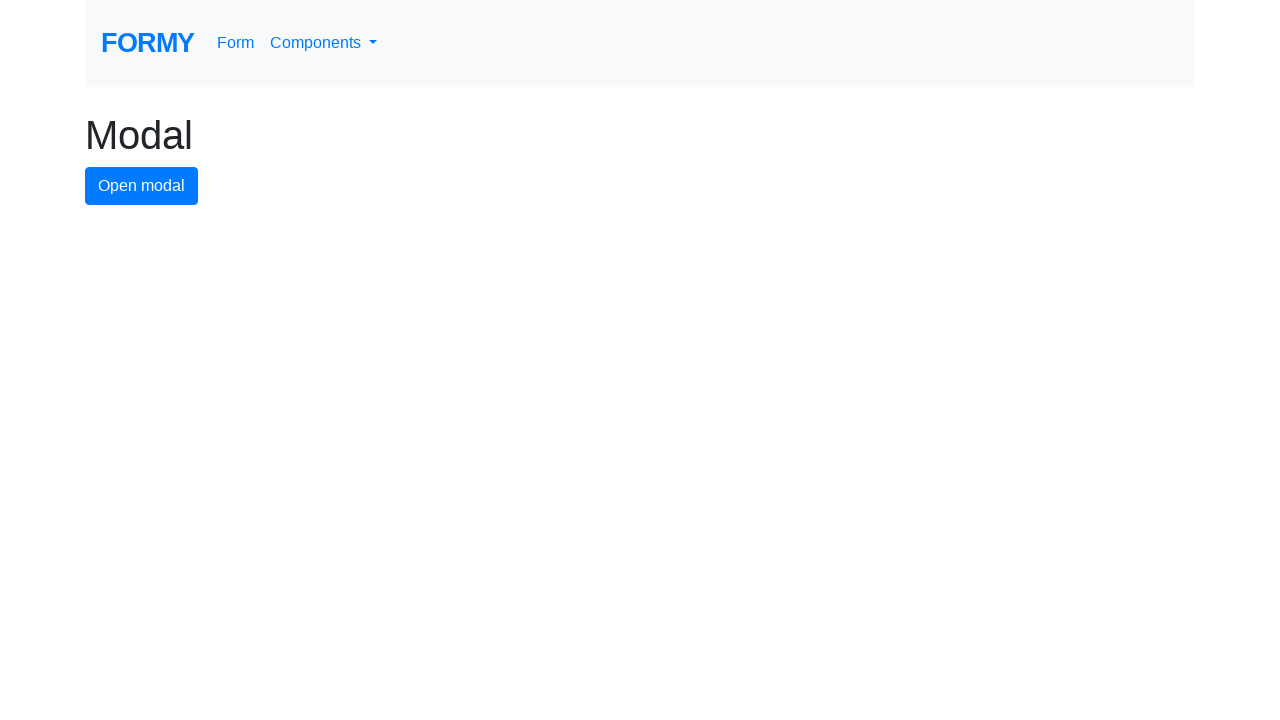

Clicked modal button to open the modal dialog at (142, 186) on #modal-button
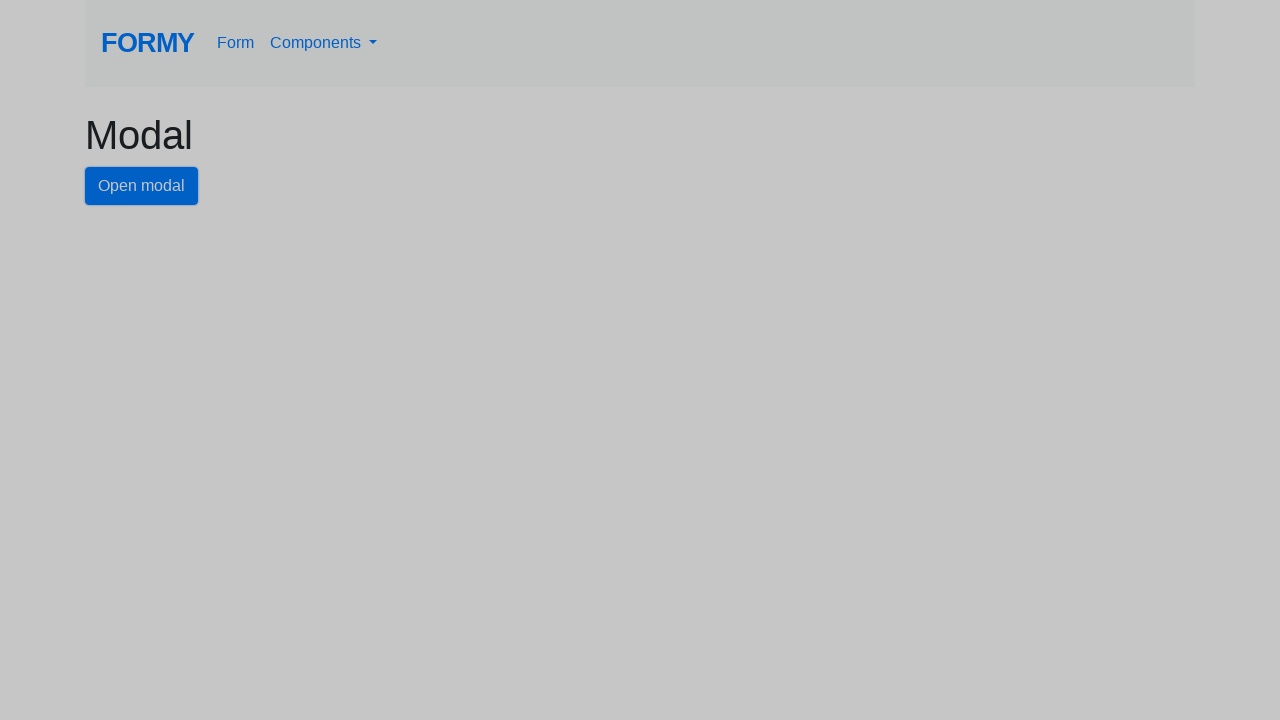

Modal dialog opened and close button is visible
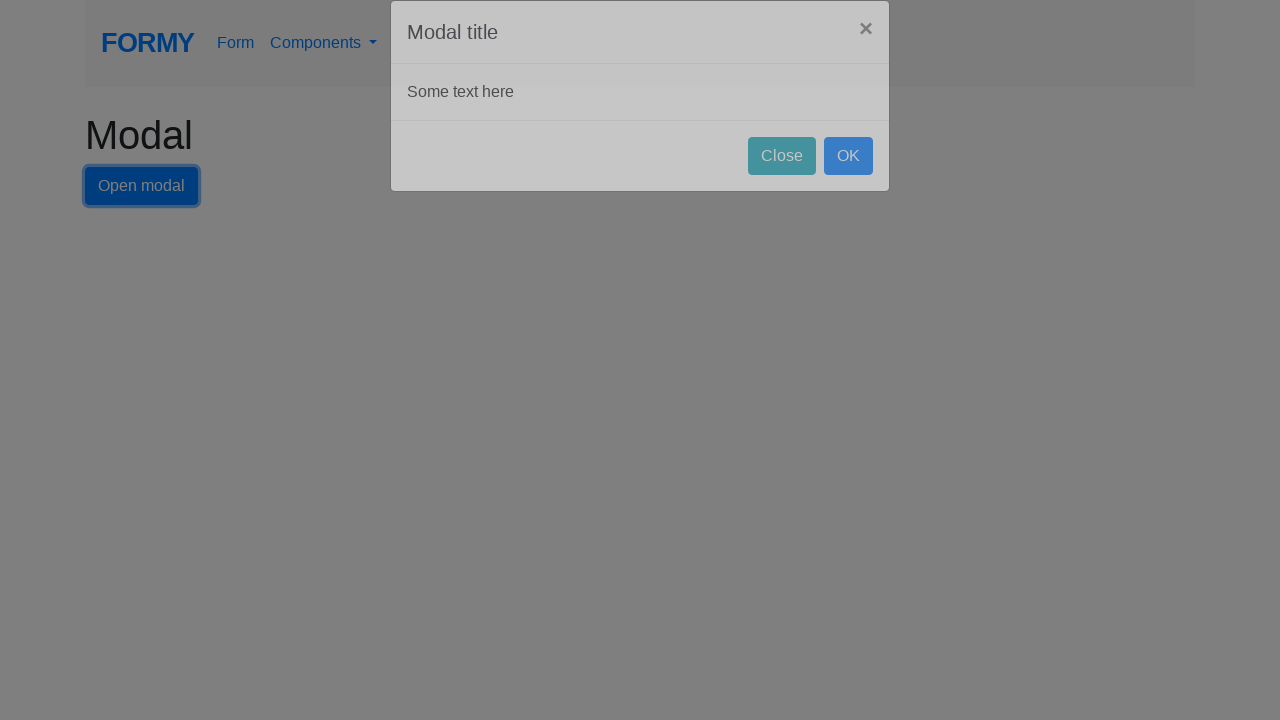

Clicked close button to close the modal dialog at (782, 184) on #close-button
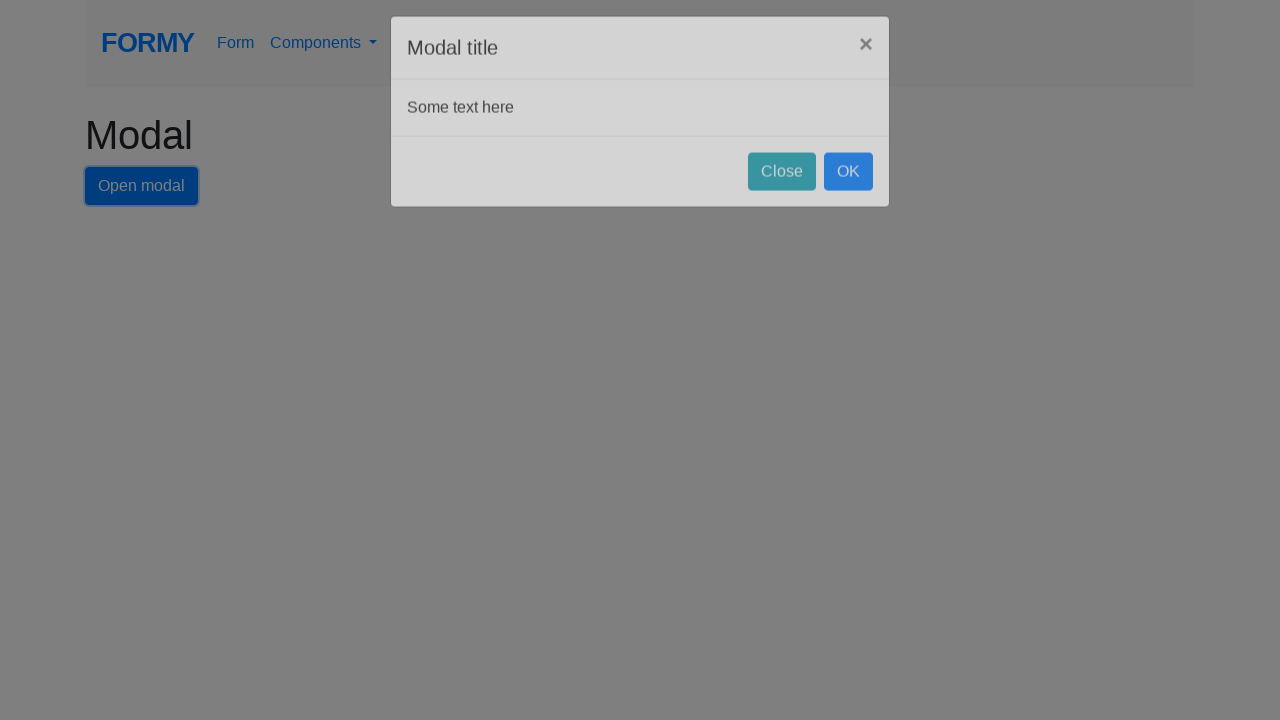

Modal dialog closed and close button is no longer visible
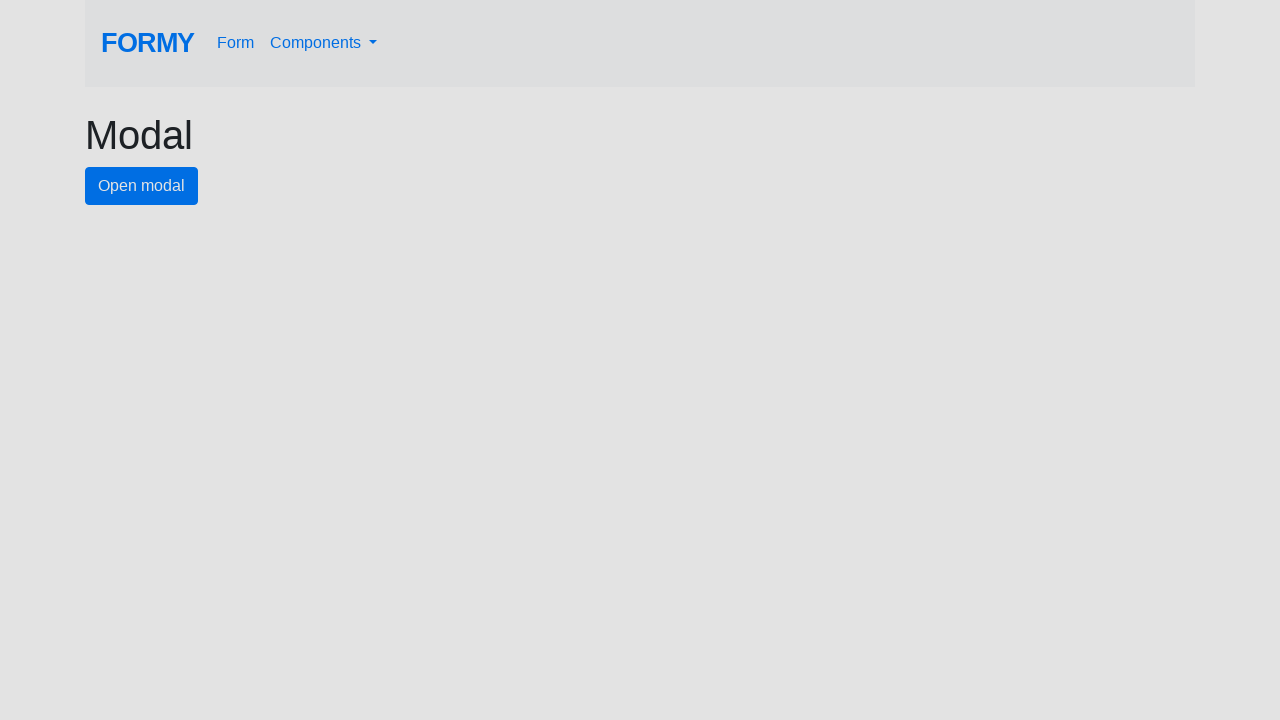

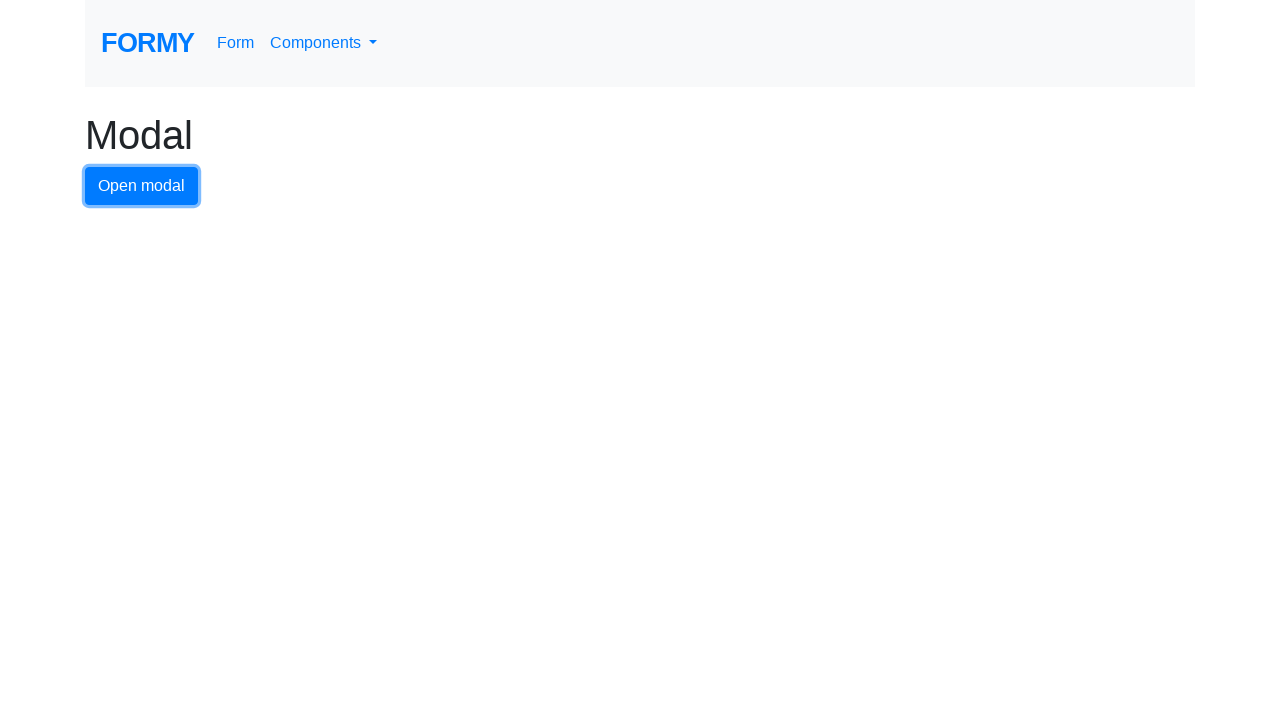